Tests adding a product to cart on demoblaze.com by clicking on a product, adding it to cart, accepting the alert, and verifying the item appears in the cart

Starting URL: https://www.demoblaze.com/

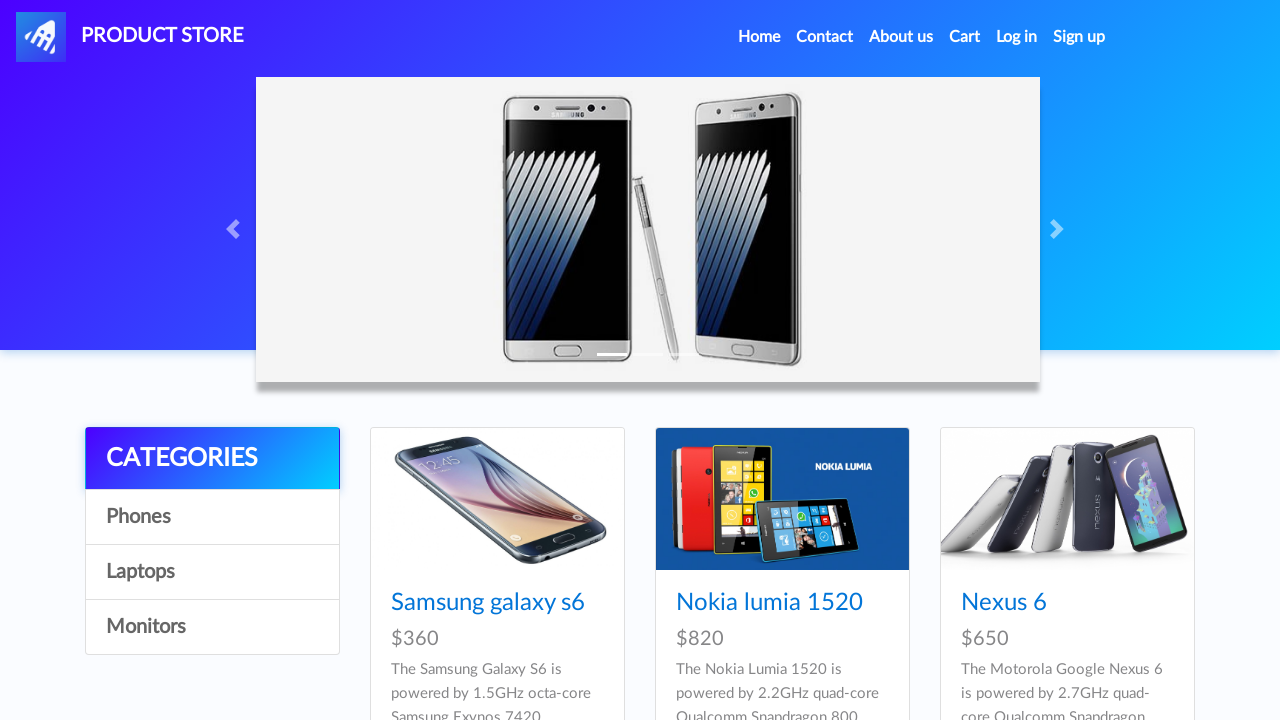

Product listing loaded - product selector is visible
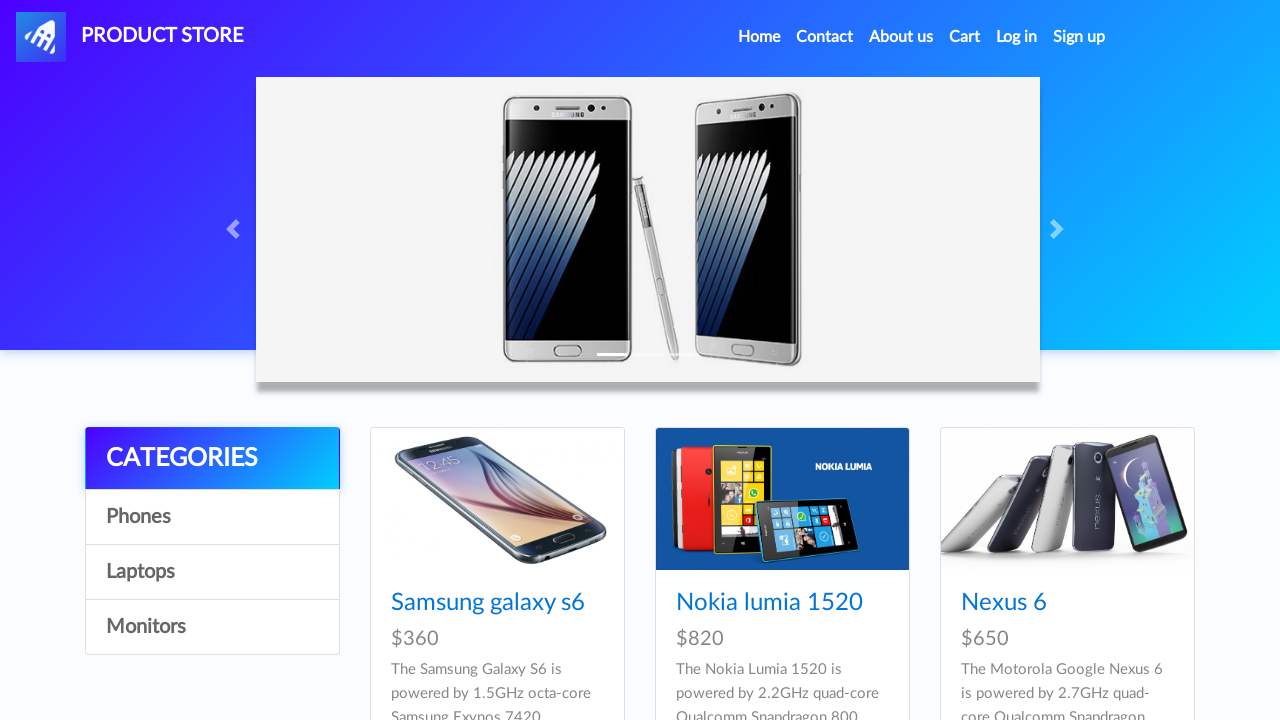

Retrieved first product title: Samsung galaxy s6
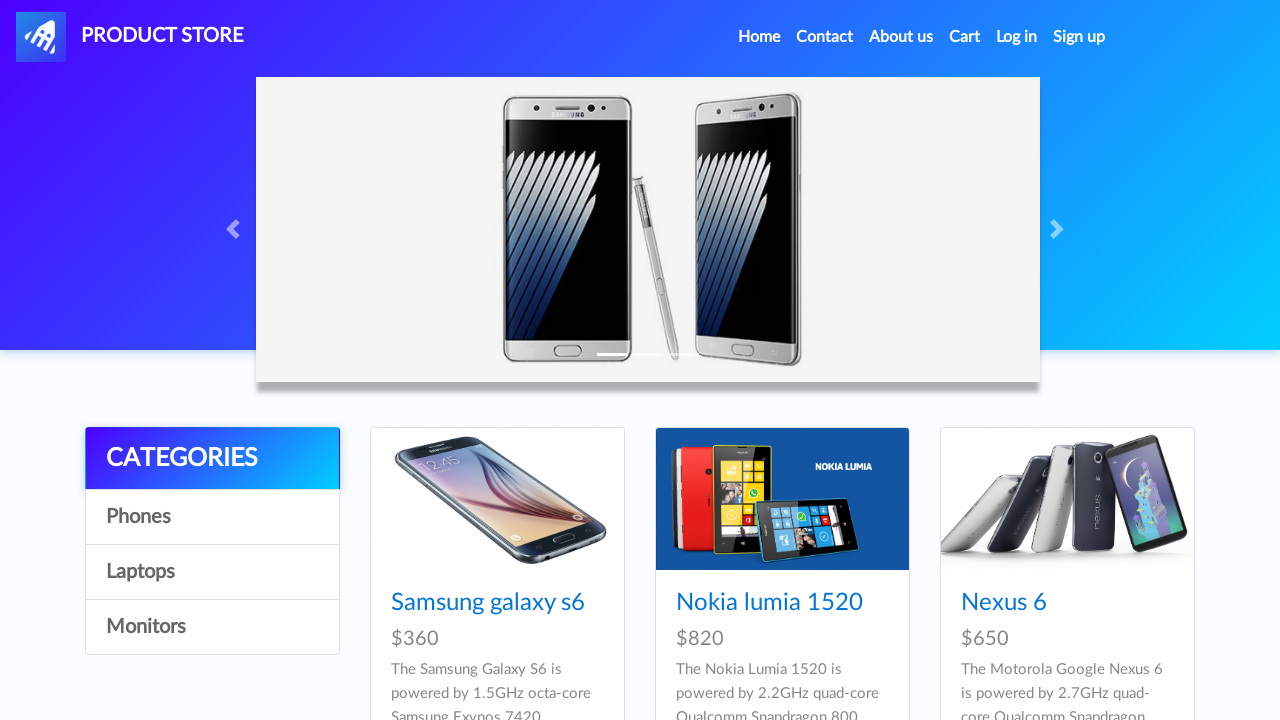

Clicked on product: Samsung galaxy s6 at (488, 603) on xpath=//div[contains(@class, 'col-lg-4 col-md-6')]//h4/a[contains(@href, 'prod')
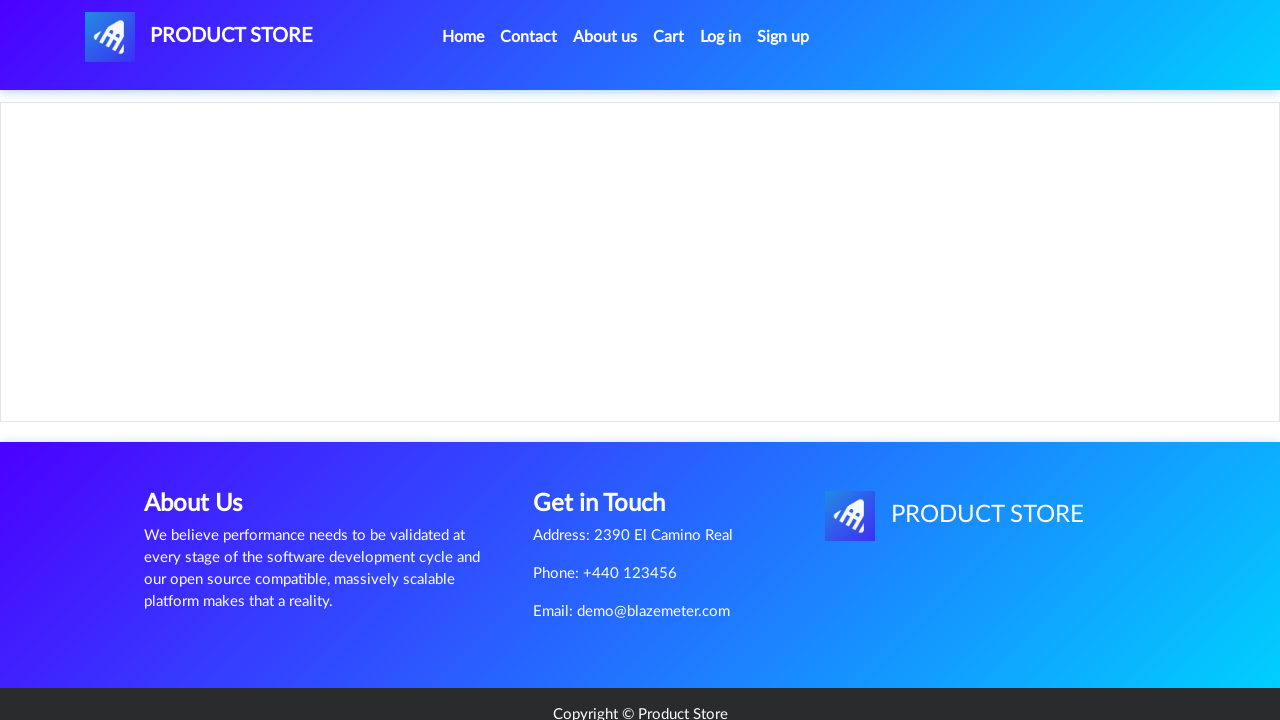

Add to cart button is visible
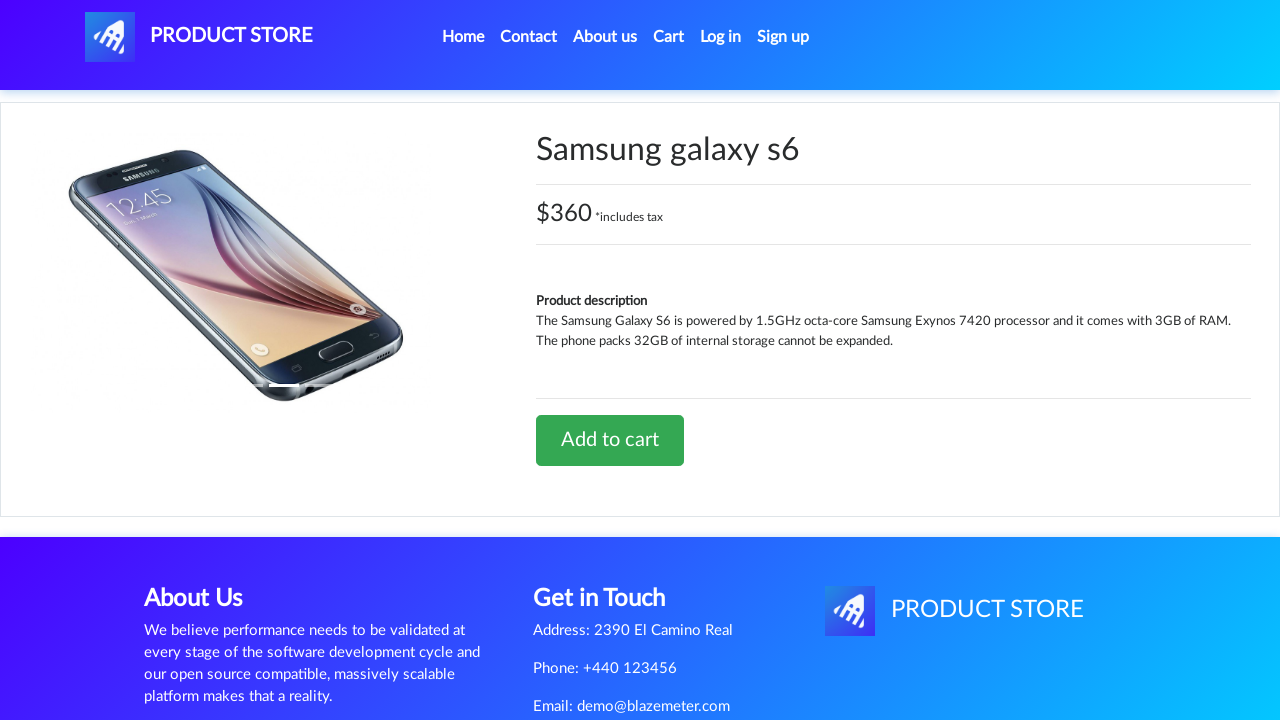

Clicked Add to cart button at (610, 440) on xpath=//a[@onclick='addToCart(1)']
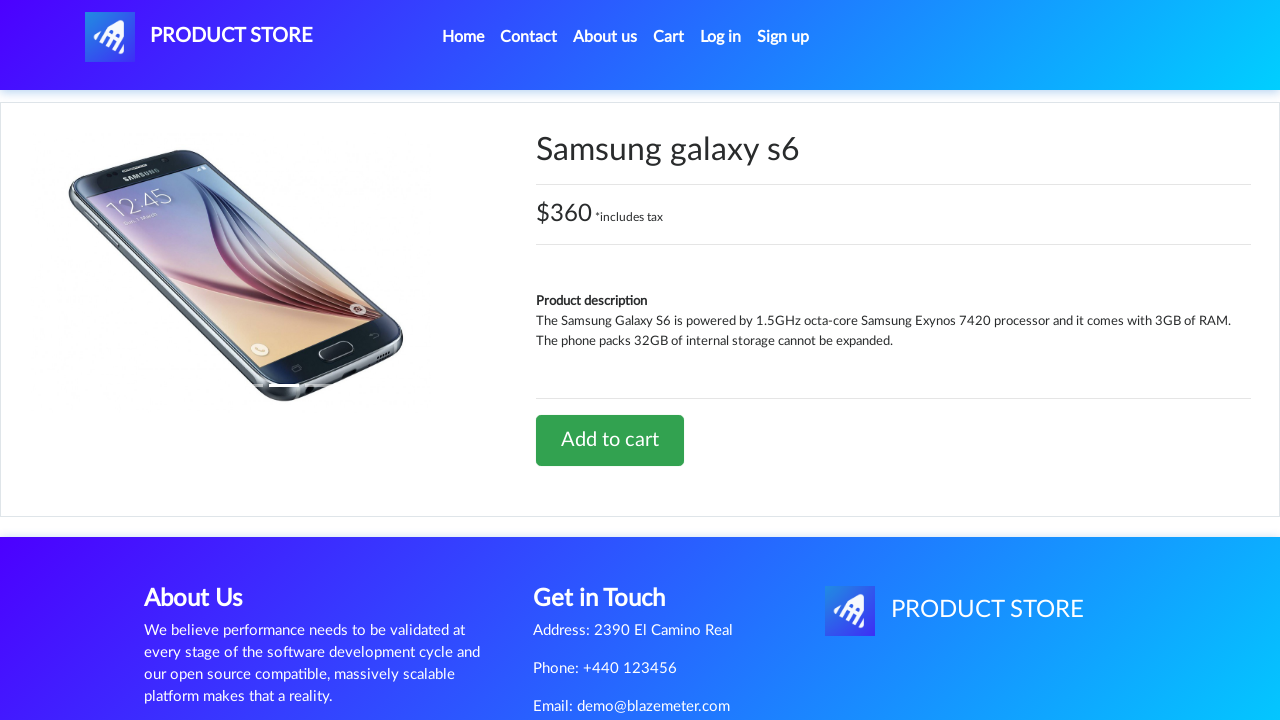

Alert dialog handler registered
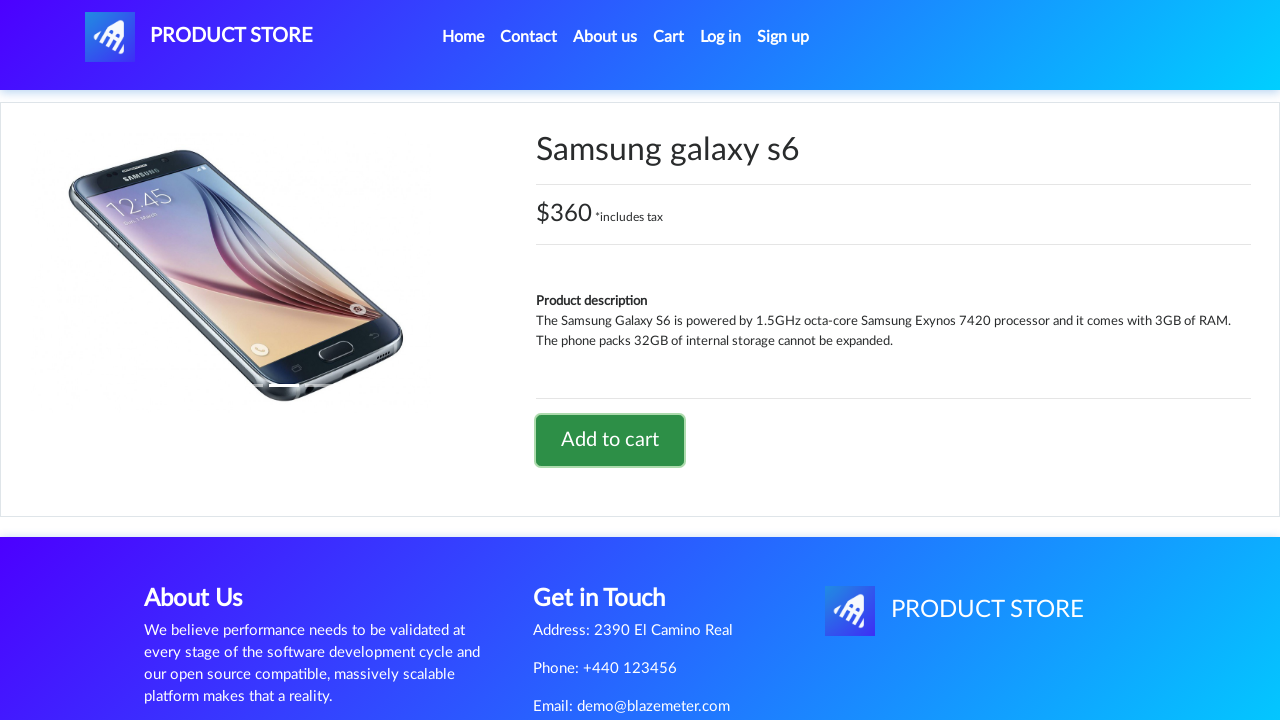

Waited for alert to be processed
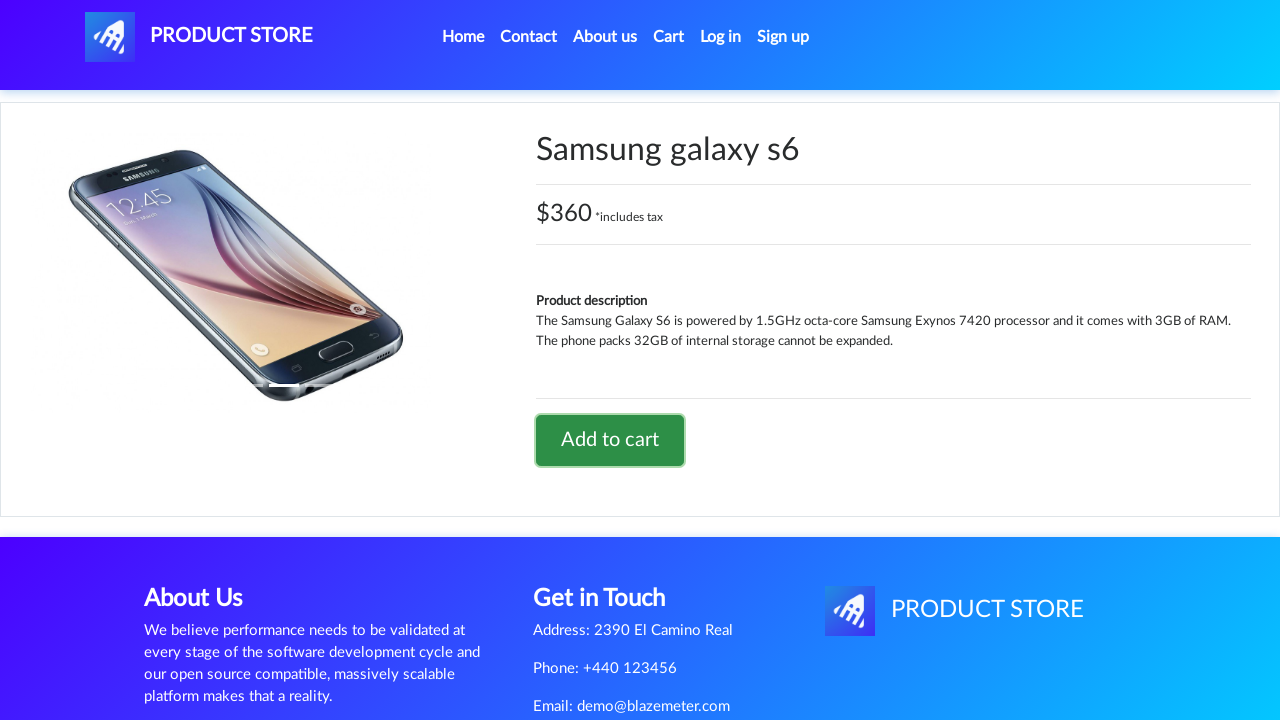

Clicked on Cart link at (669, 37) on xpath=//a[@href='cart.html']
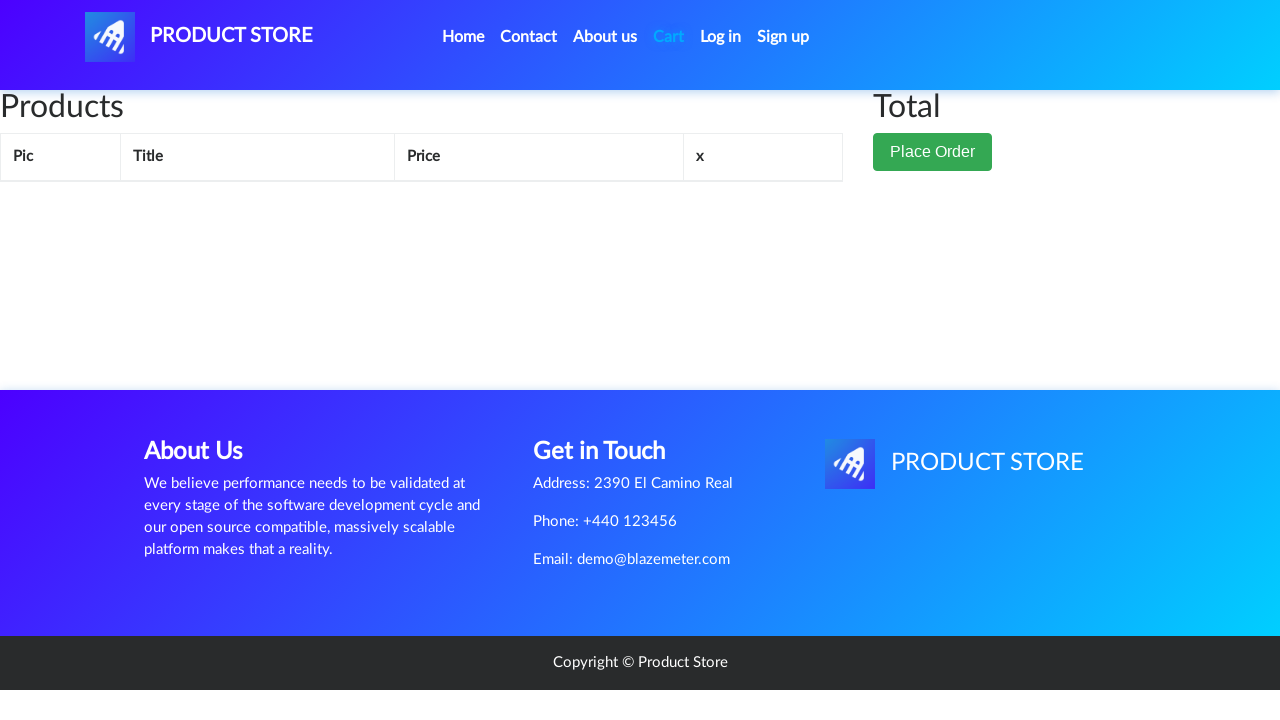

Product 'Samsung galaxy s6' verified in cart
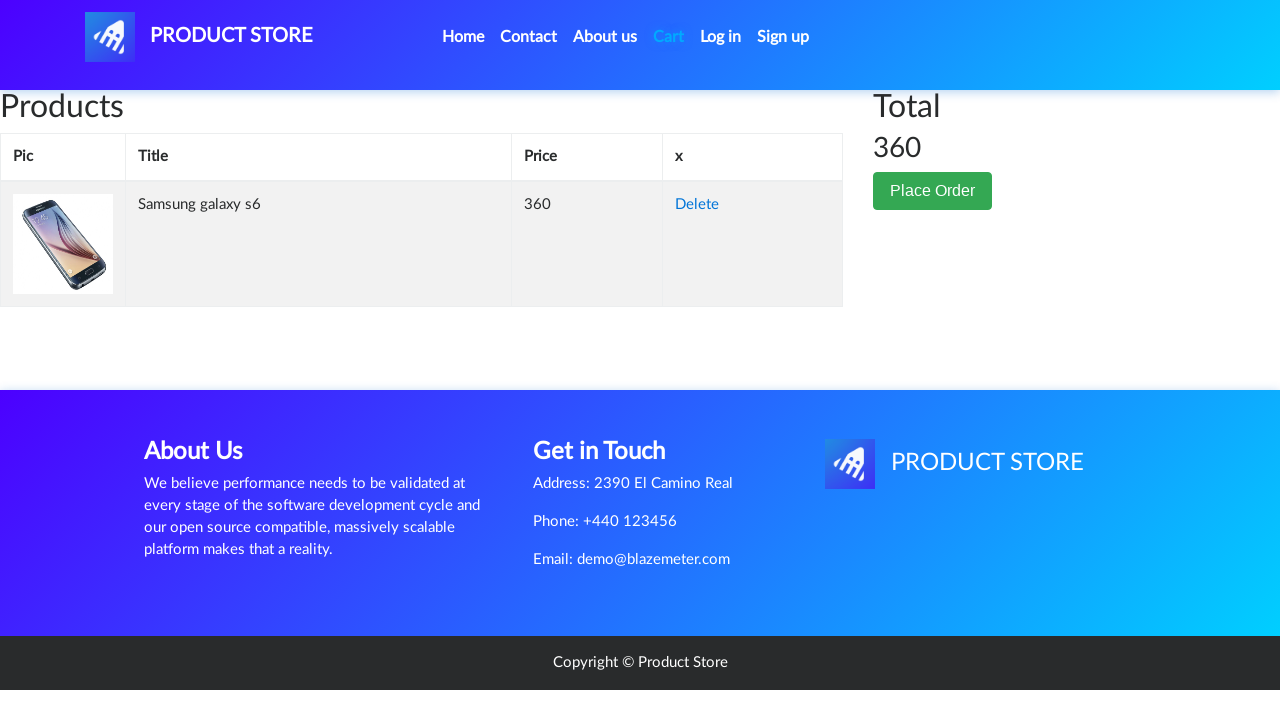

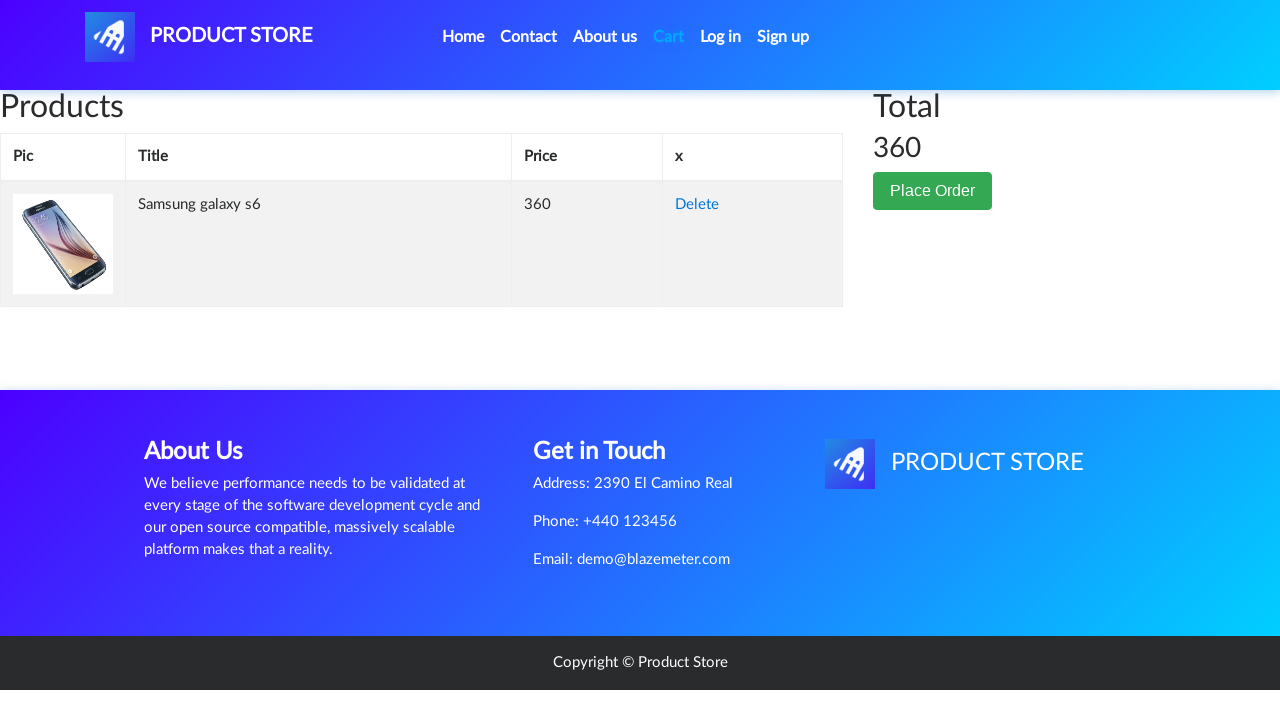